Tests clicking the "One" button on the page

Starting URL: https://webjump-user.github.io/testqa/

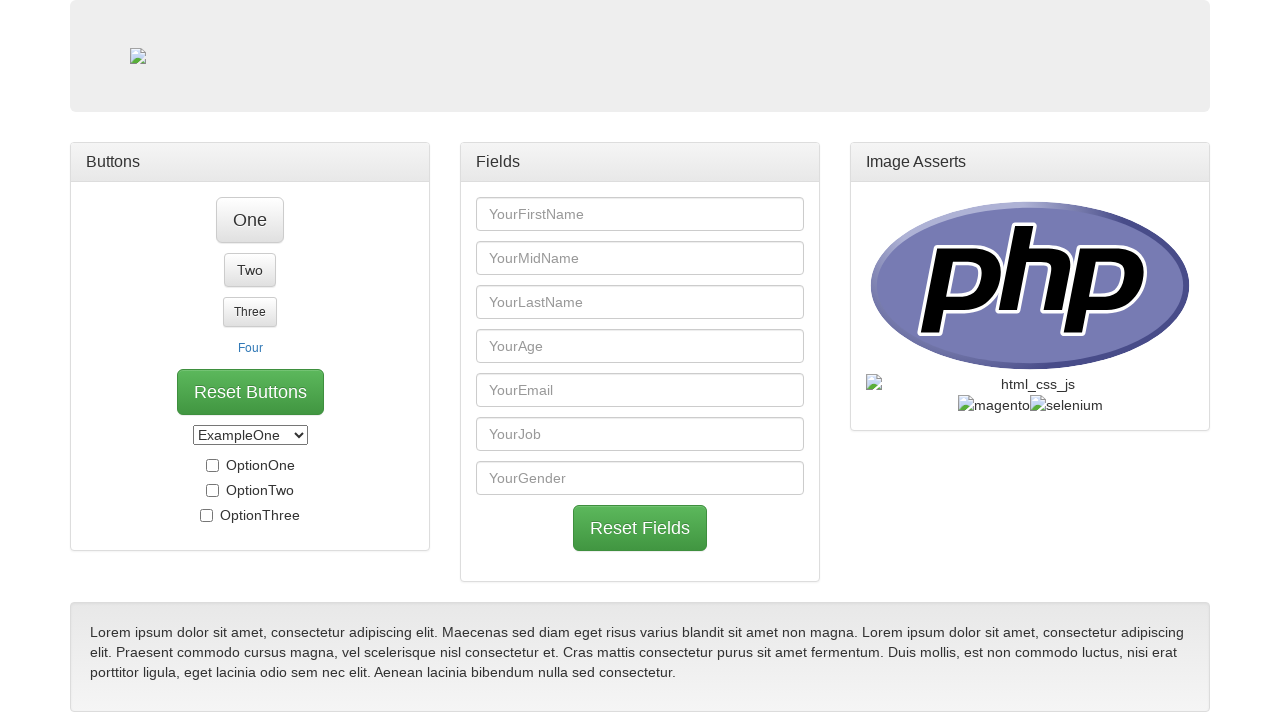

Clicked the 'One' button at (250, 220) on #btn_one
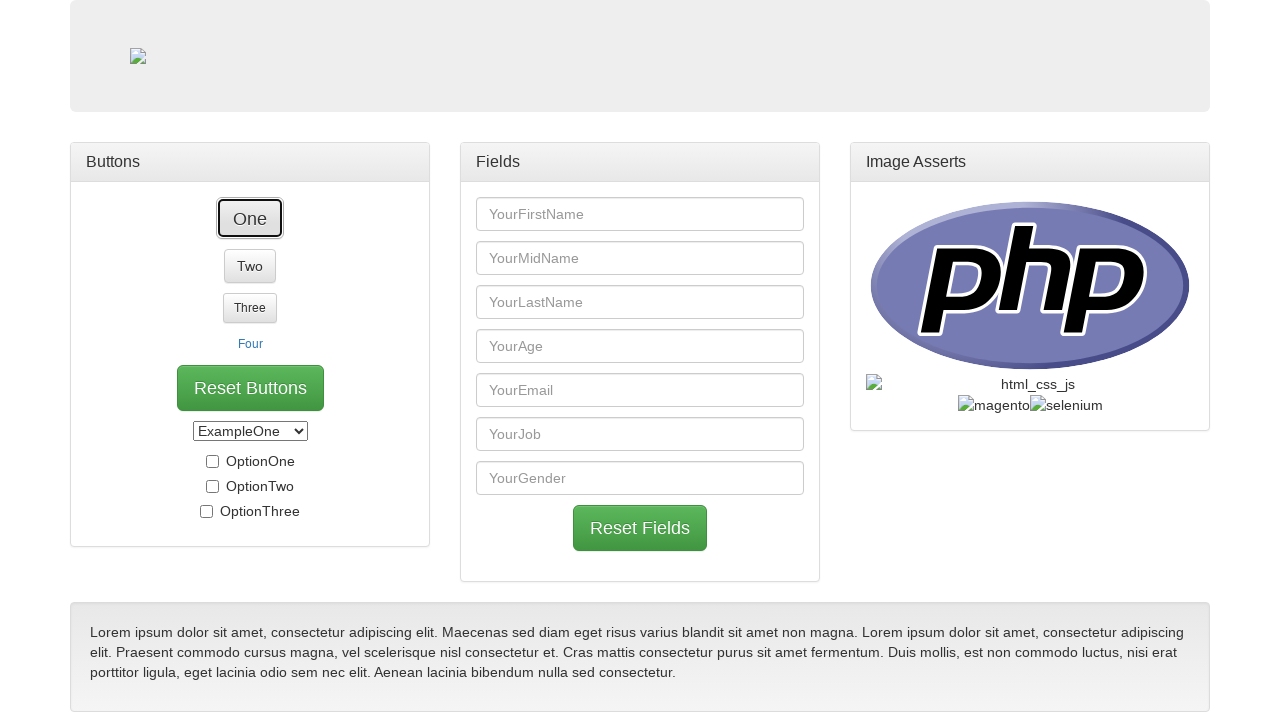

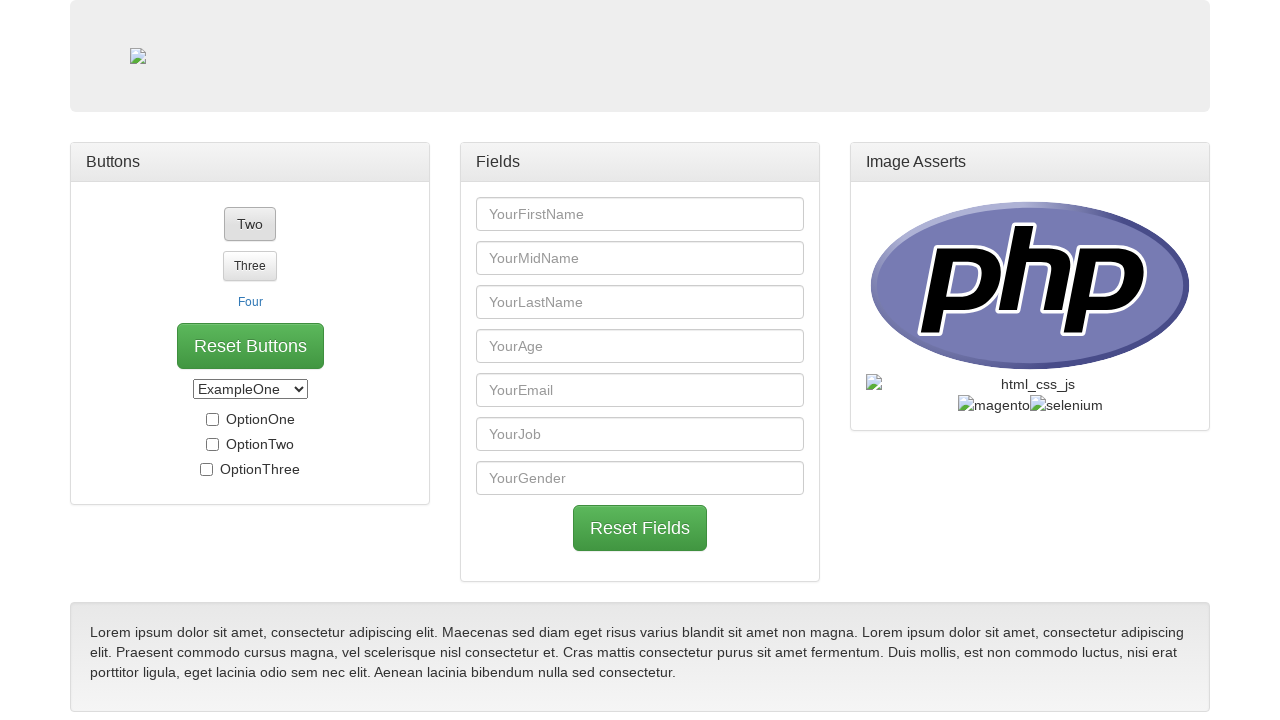